Tests that submitting an empty zip code displays an appropriate error message

Starting URL: https://www.sharelane.com/cgi-bin/register.py

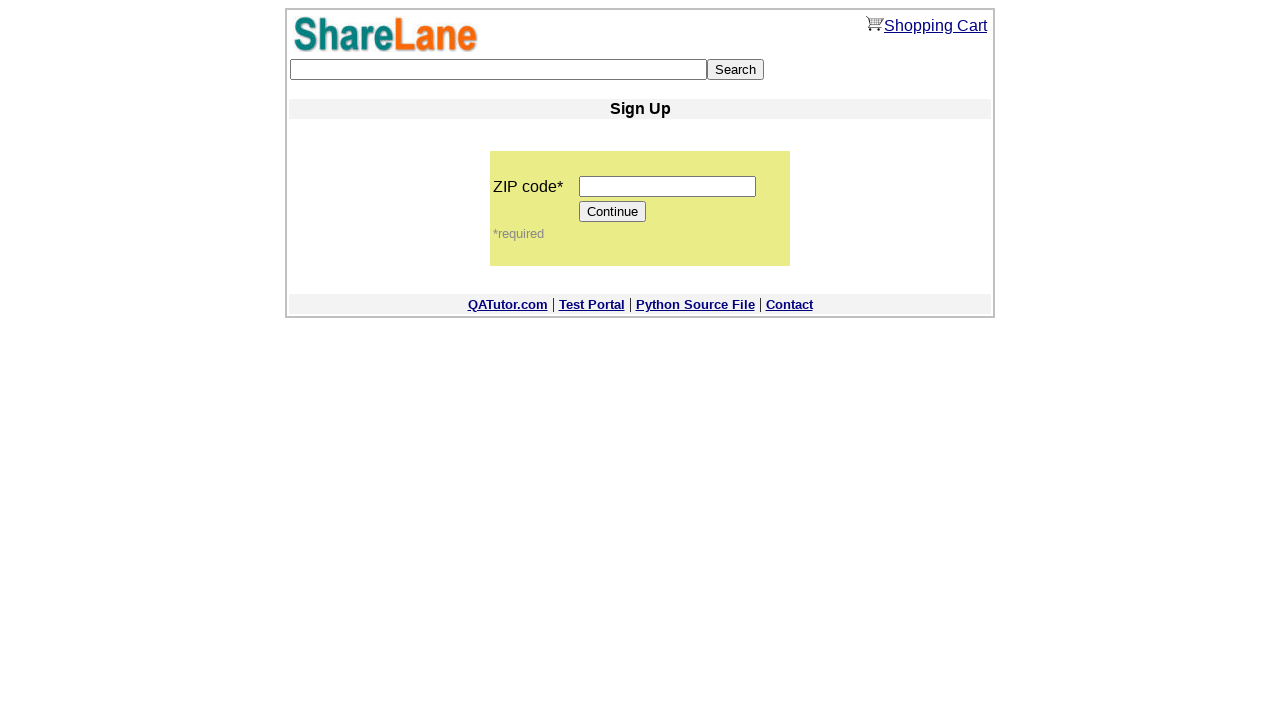

Navigated to ShareLane registration page
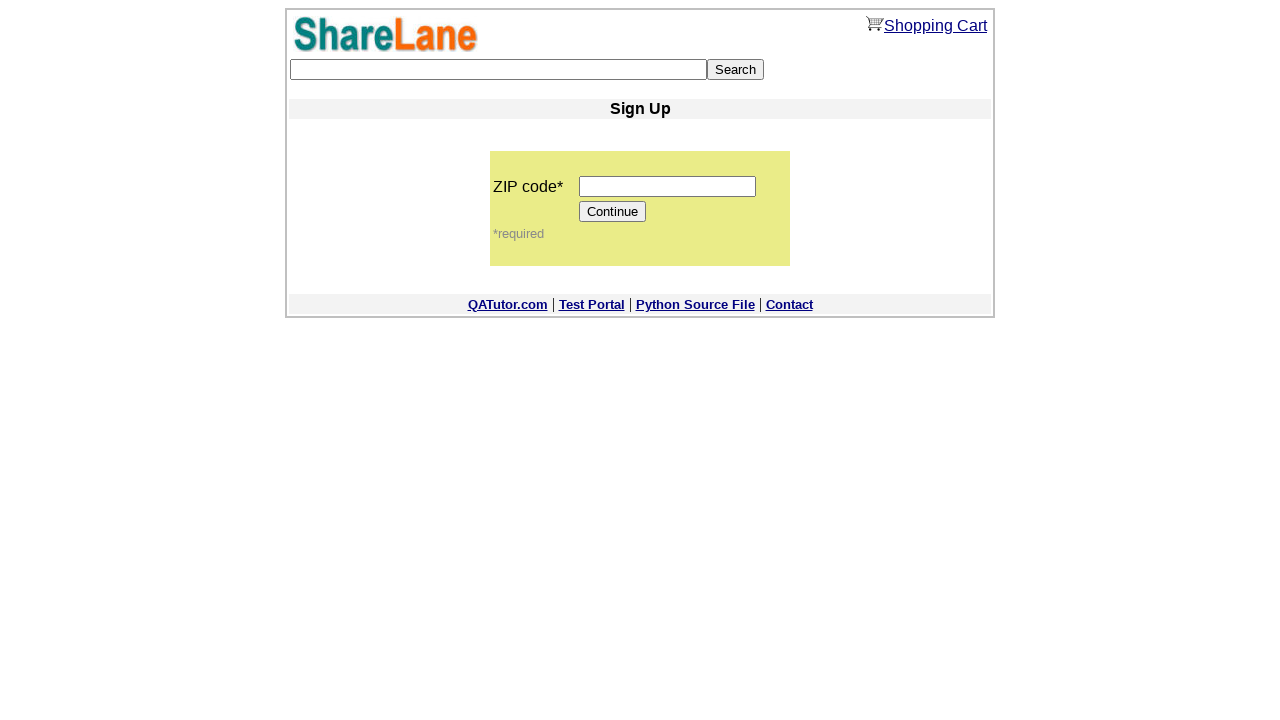

Clicked Continue button without entering zip code at (613, 212) on input[value='Continue']
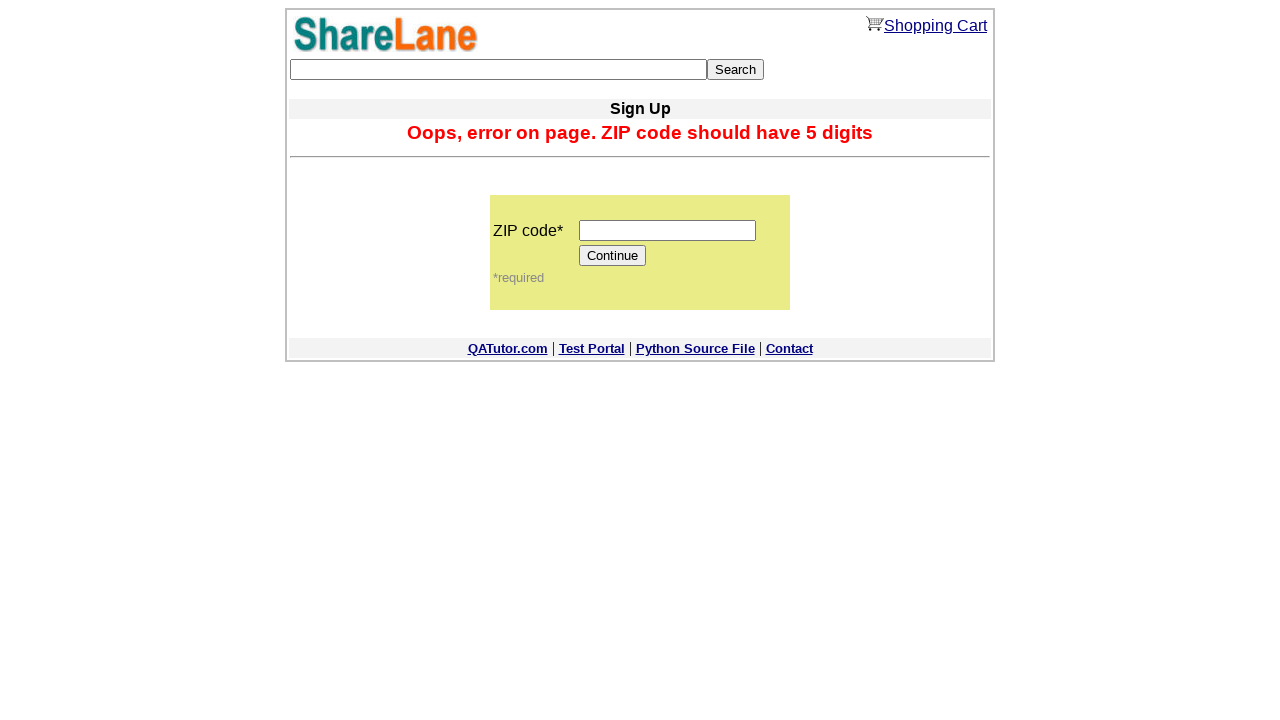

Error message appeared confirming empty zip code validation
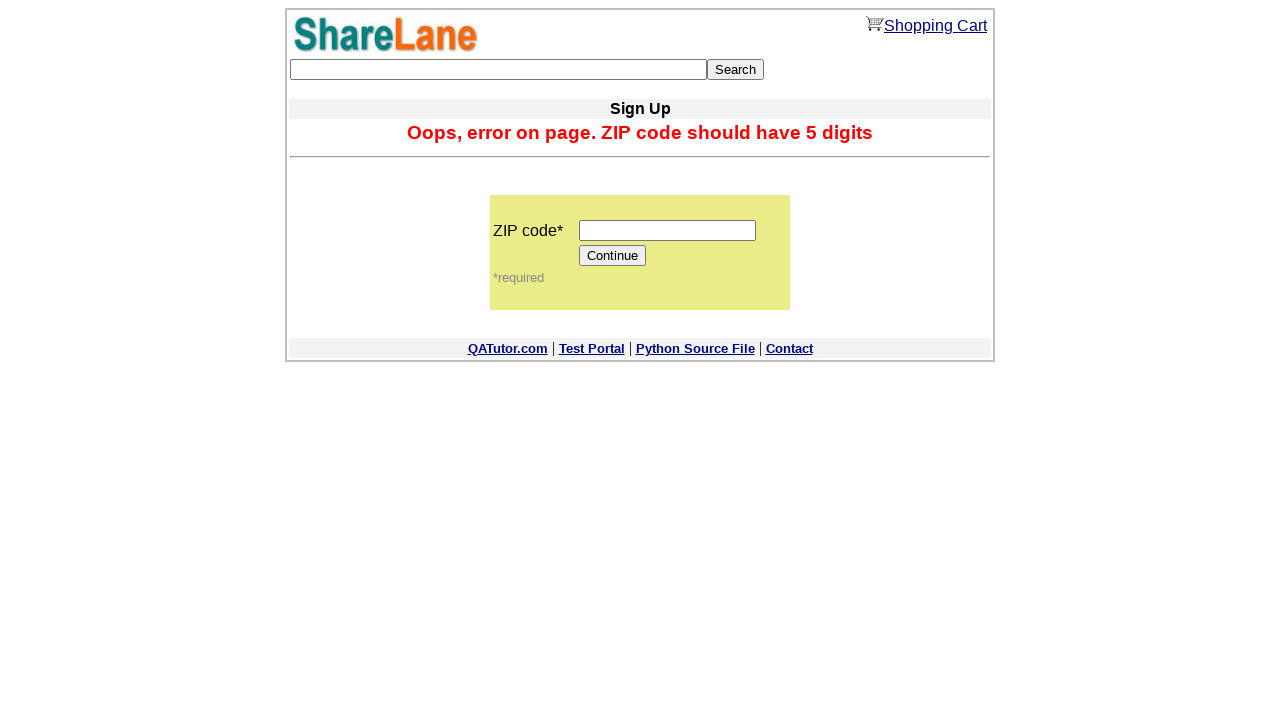

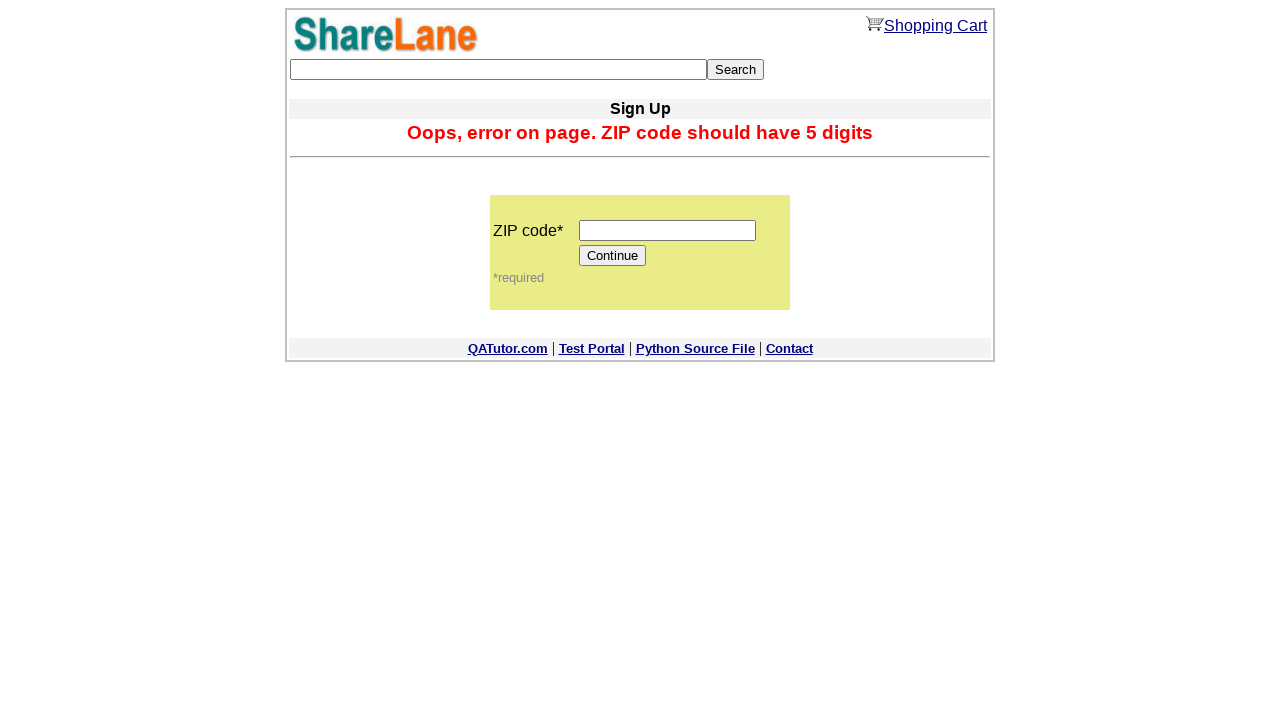